Tests that whitespace is trimmed from edited todo text

Starting URL: https://demo.playwright.dev/todomvc

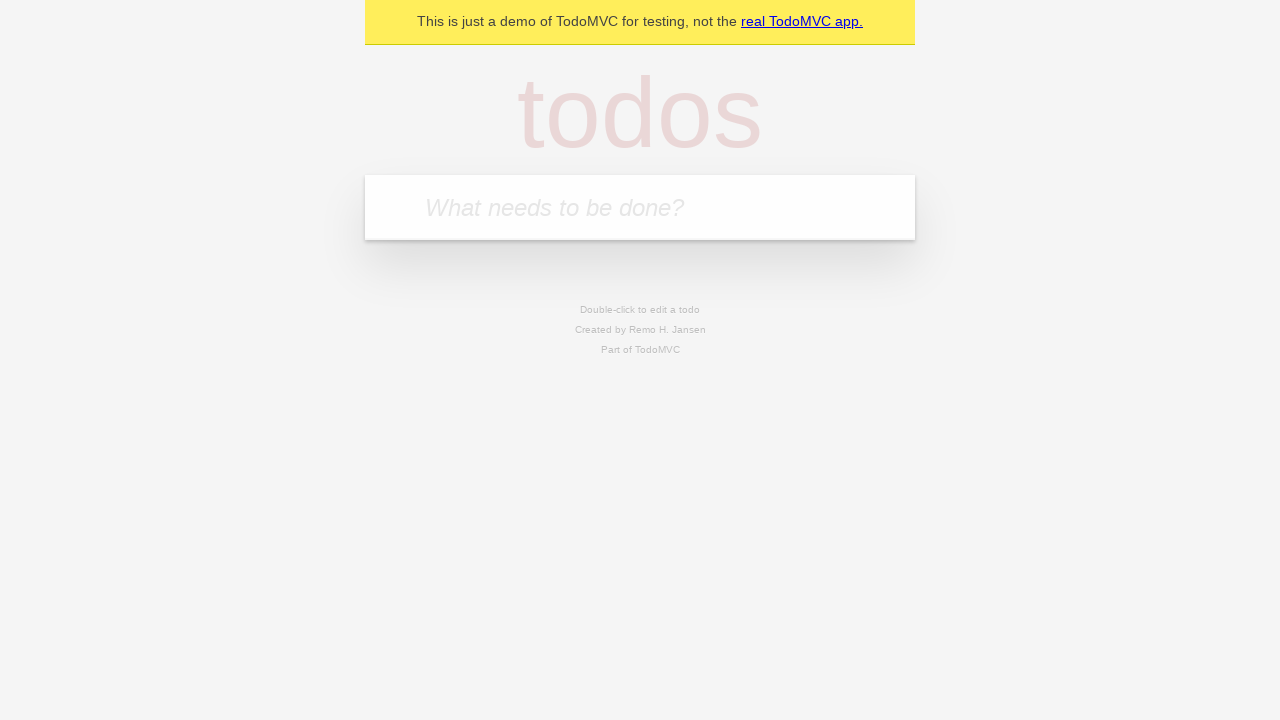

Filled new todo input with 'buy some cheese' on internal:attr=[placeholder="What needs to be done?"i]
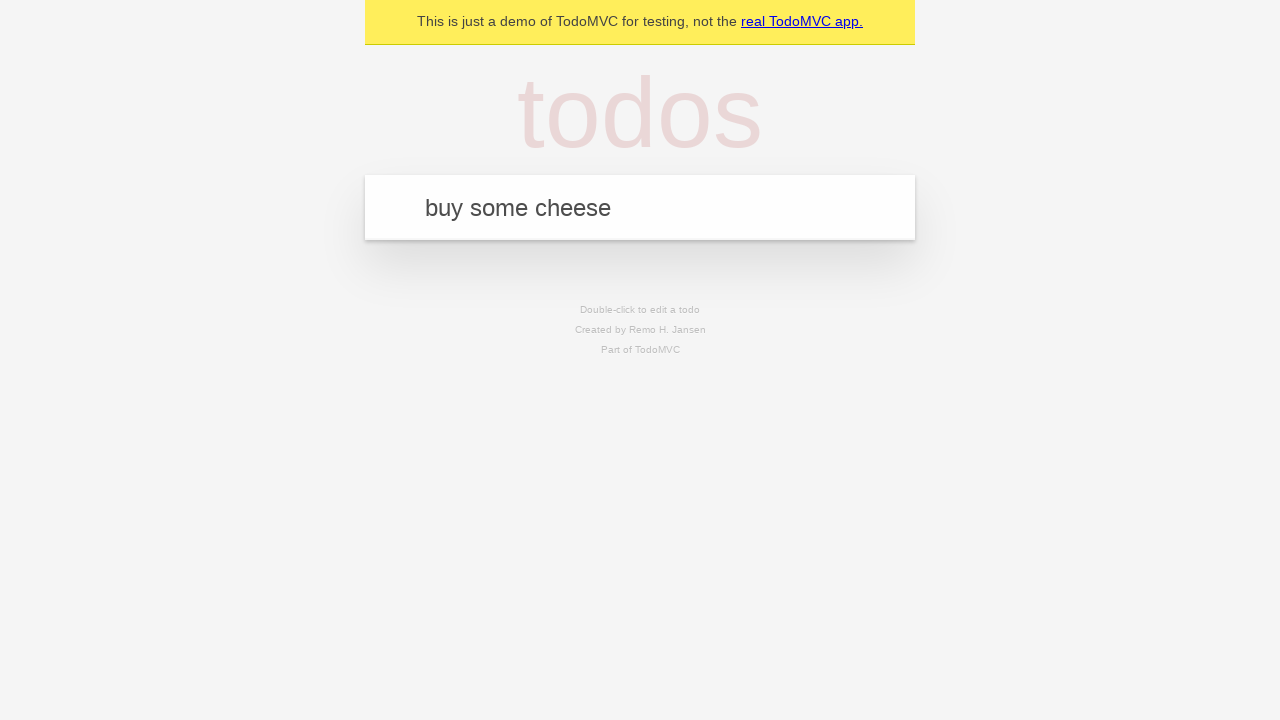

Pressed Enter to create todo 'buy some cheese' on internal:attr=[placeholder="What needs to be done?"i]
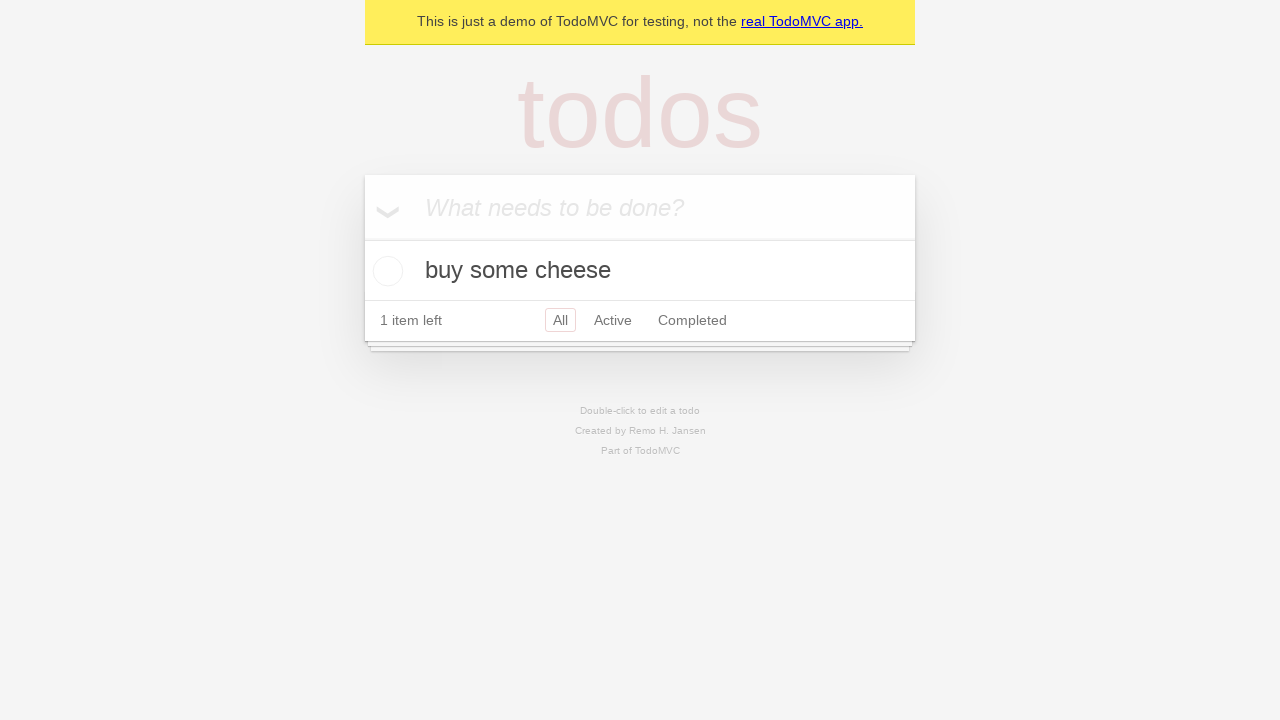

Filled new todo input with 'feed the cat' on internal:attr=[placeholder="What needs to be done?"i]
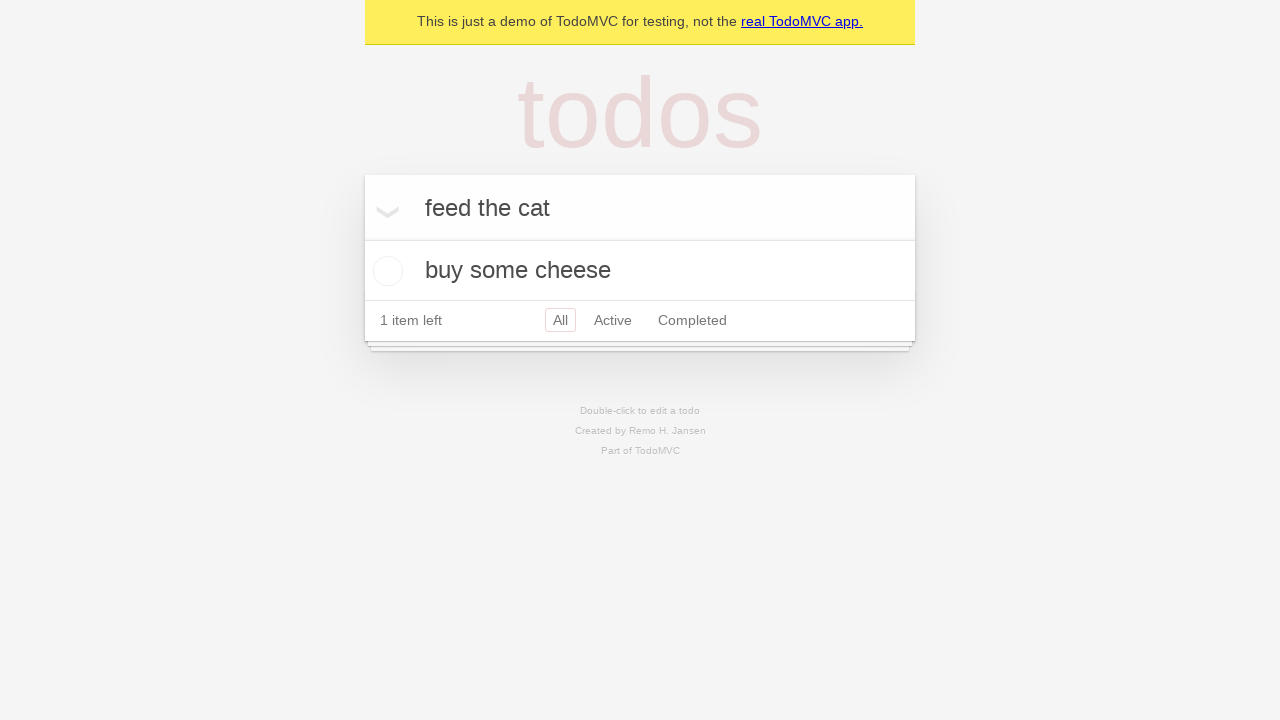

Pressed Enter to create todo 'feed the cat' on internal:attr=[placeholder="What needs to be done?"i]
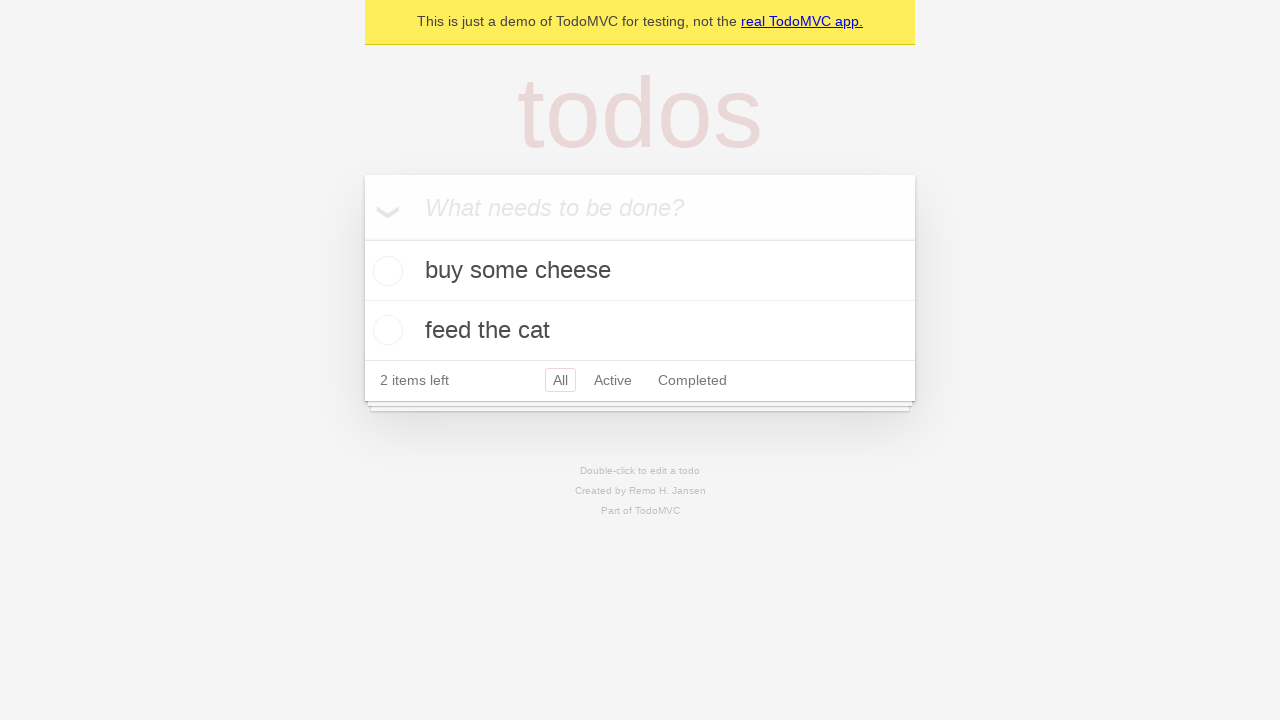

Filled new todo input with 'book a doctors appointment' on internal:attr=[placeholder="What needs to be done?"i]
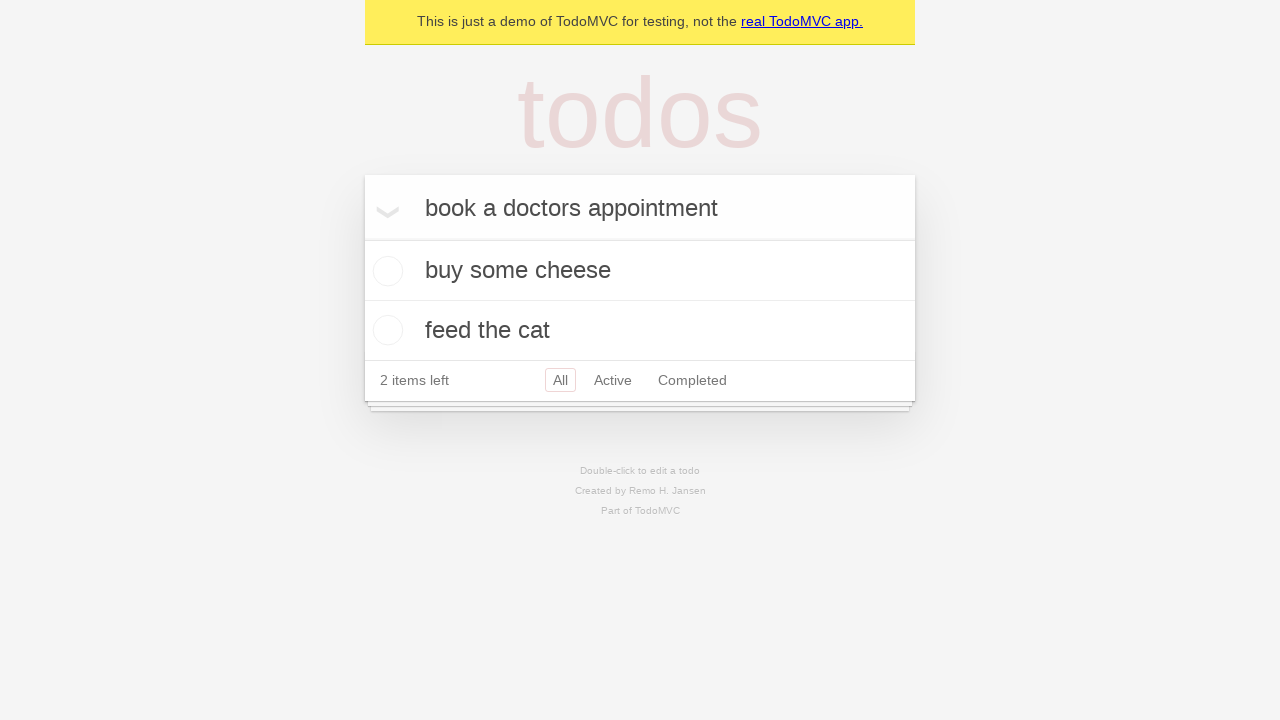

Pressed Enter to create todo 'book a doctors appointment' on internal:attr=[placeholder="What needs to be done?"i]
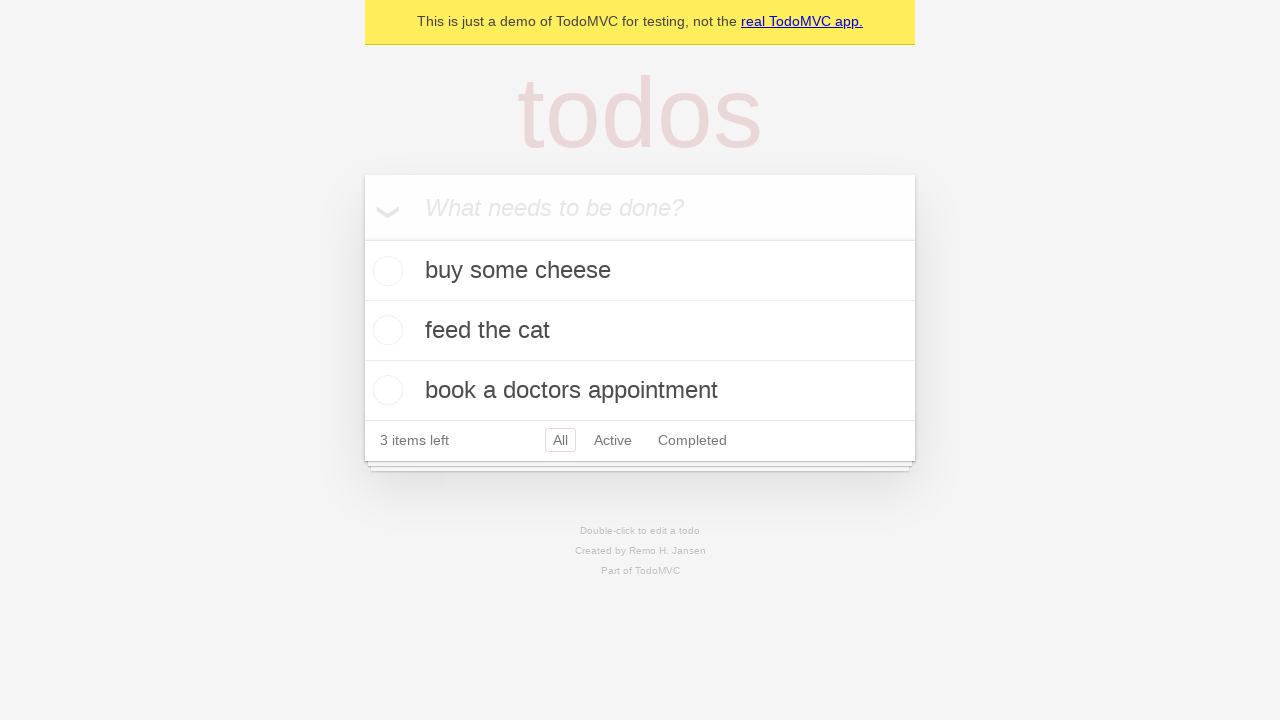

All 3 todos have been created and are visible
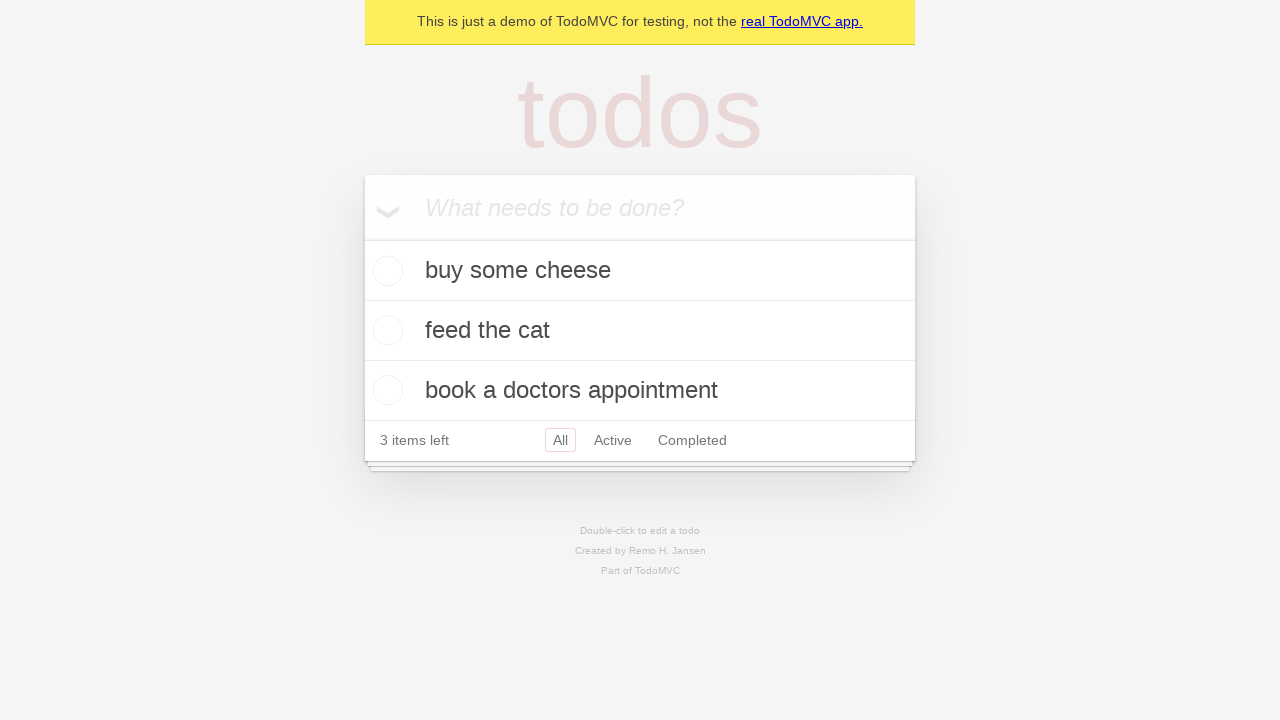

Double-clicked on second todo to enter edit mode at (640, 331) on internal:testid=[data-testid="todo-item"s] >> nth=1
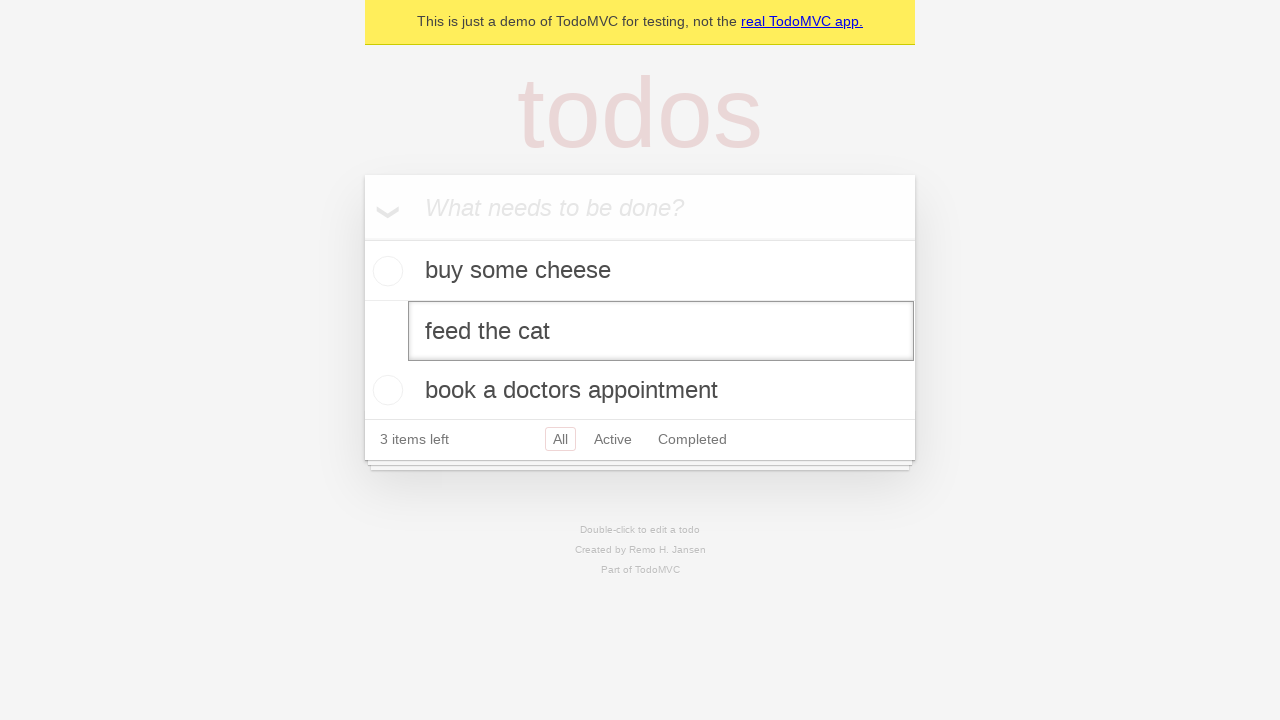

Filled edit field with text containing leading and trailing whitespace on internal:testid=[data-testid="todo-item"s] >> nth=1 >> internal:role=textbox[nam
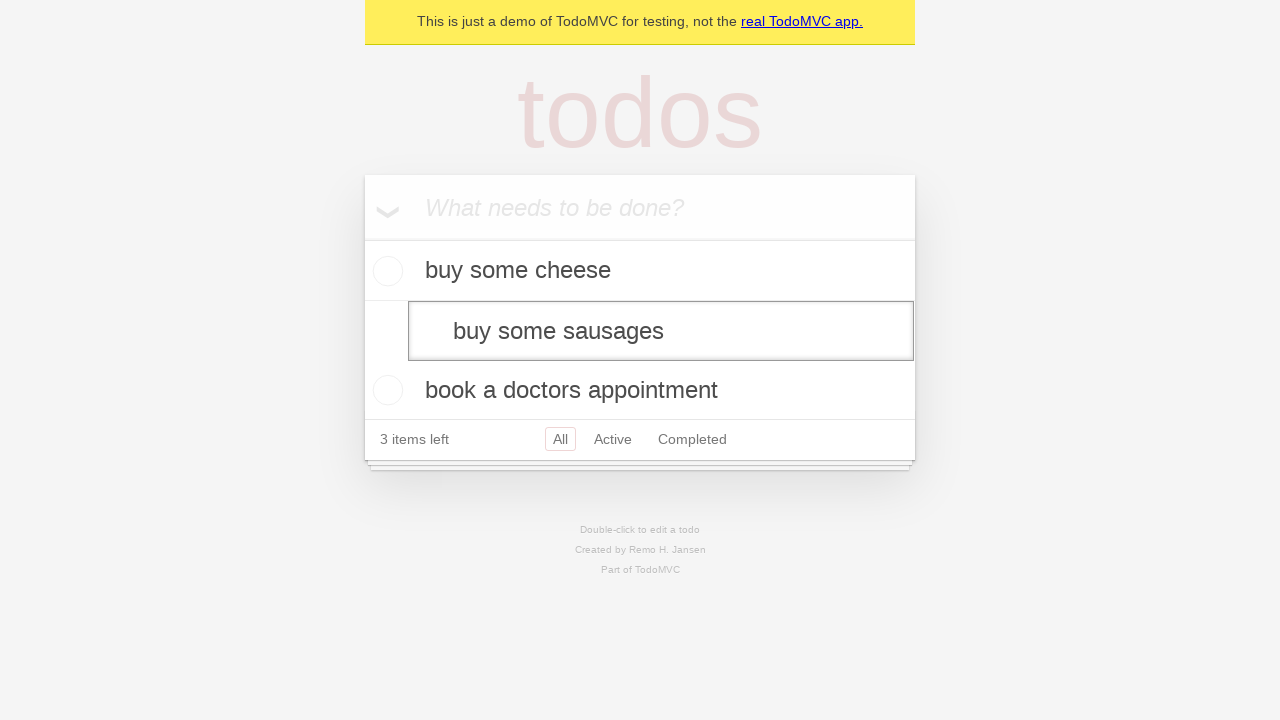

Pressed Enter to confirm edit and verify whitespace is trimmed on internal:testid=[data-testid="todo-item"s] >> nth=1 >> internal:role=textbox[nam
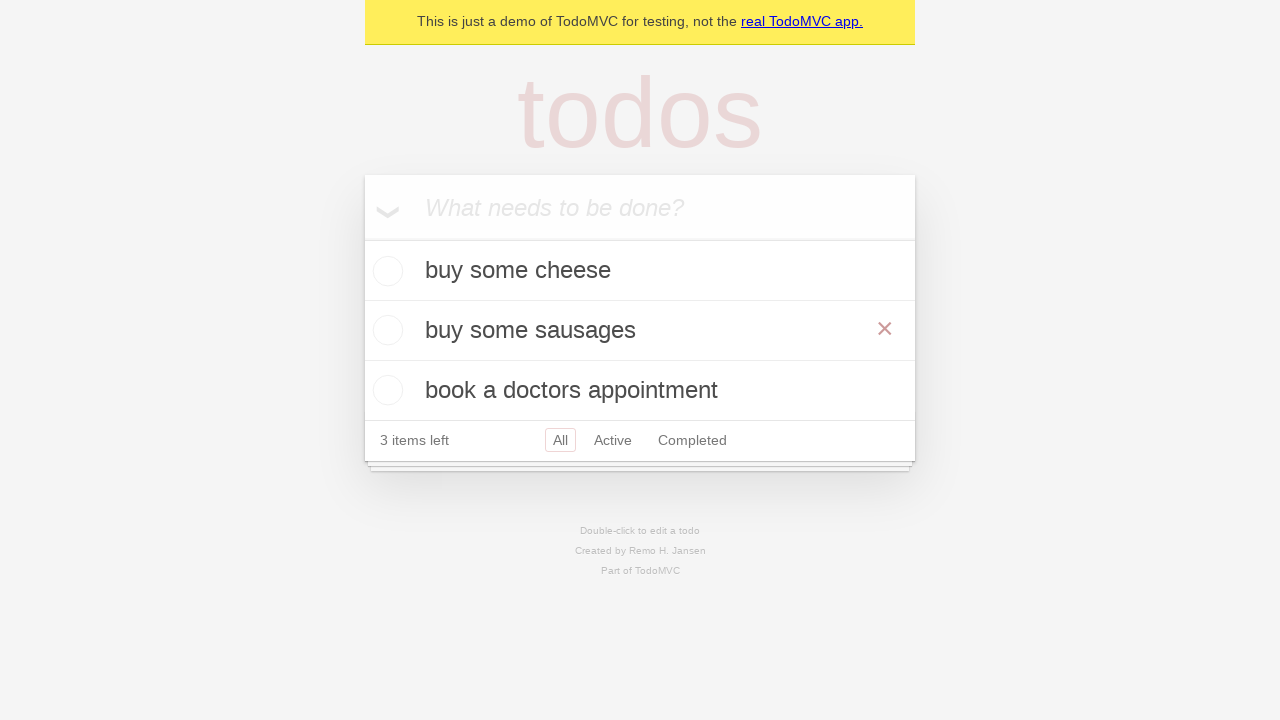

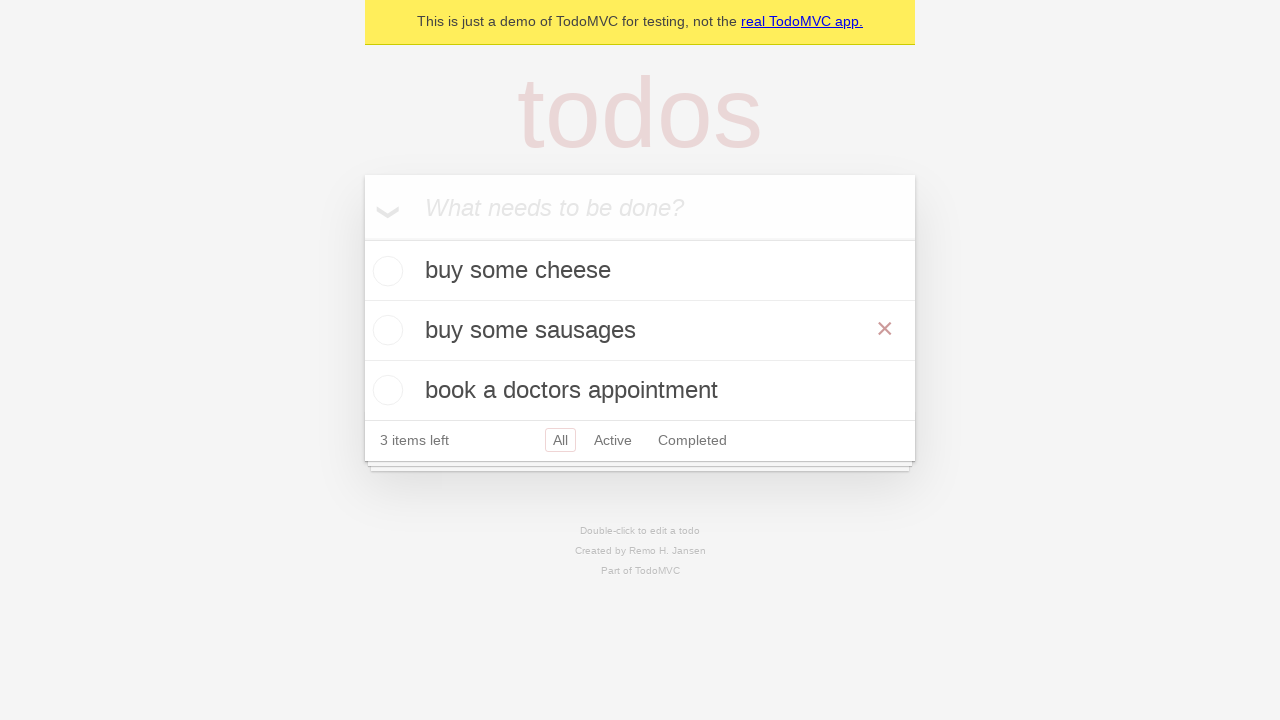